Tests radio button selection by clicking the default radio and verifying state changes

Starting URL: https://bonigarcia.dev/selenium-webdriver-java/web-form.html

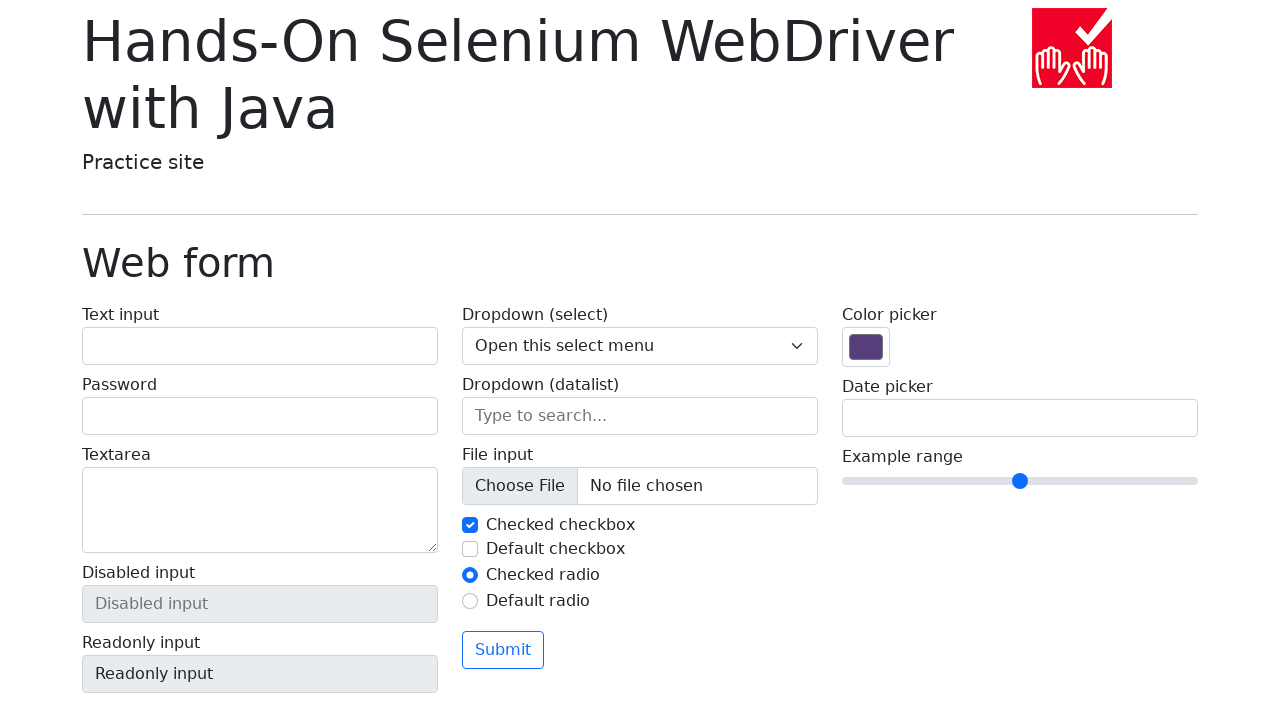

Located the first radio button (#my-radio-1)
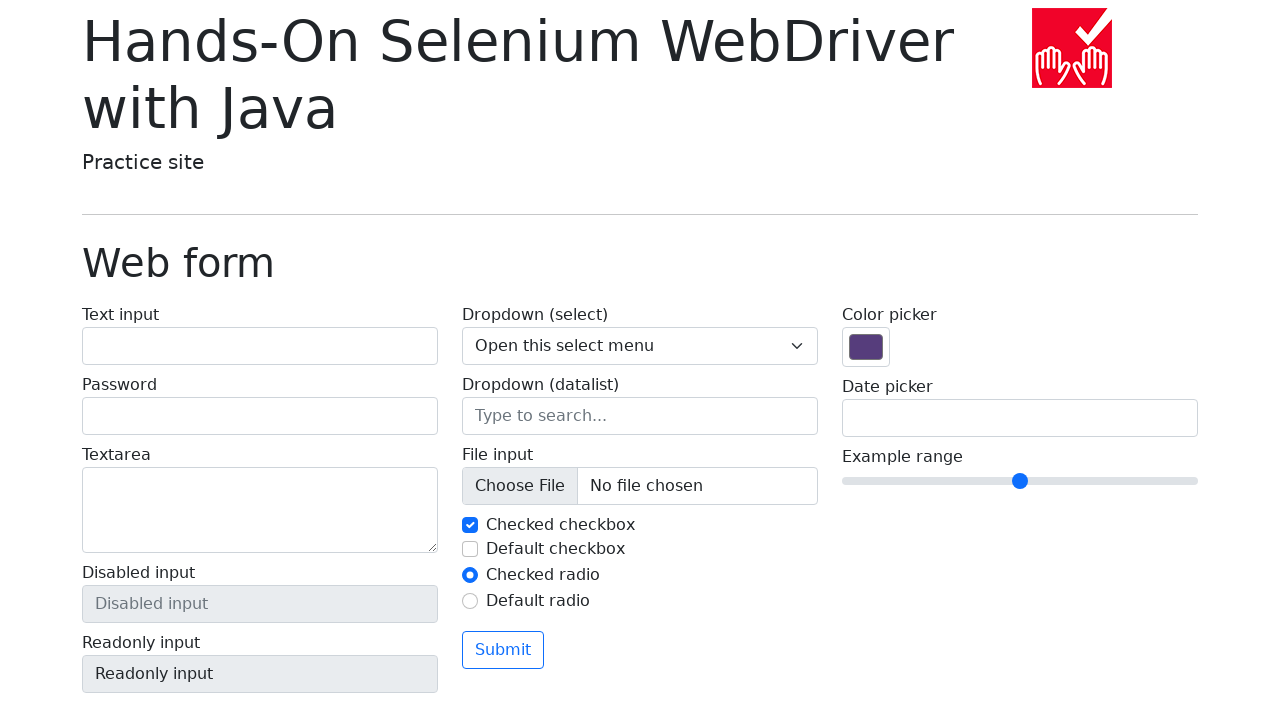

Located the second radio button (#my-radio-2)
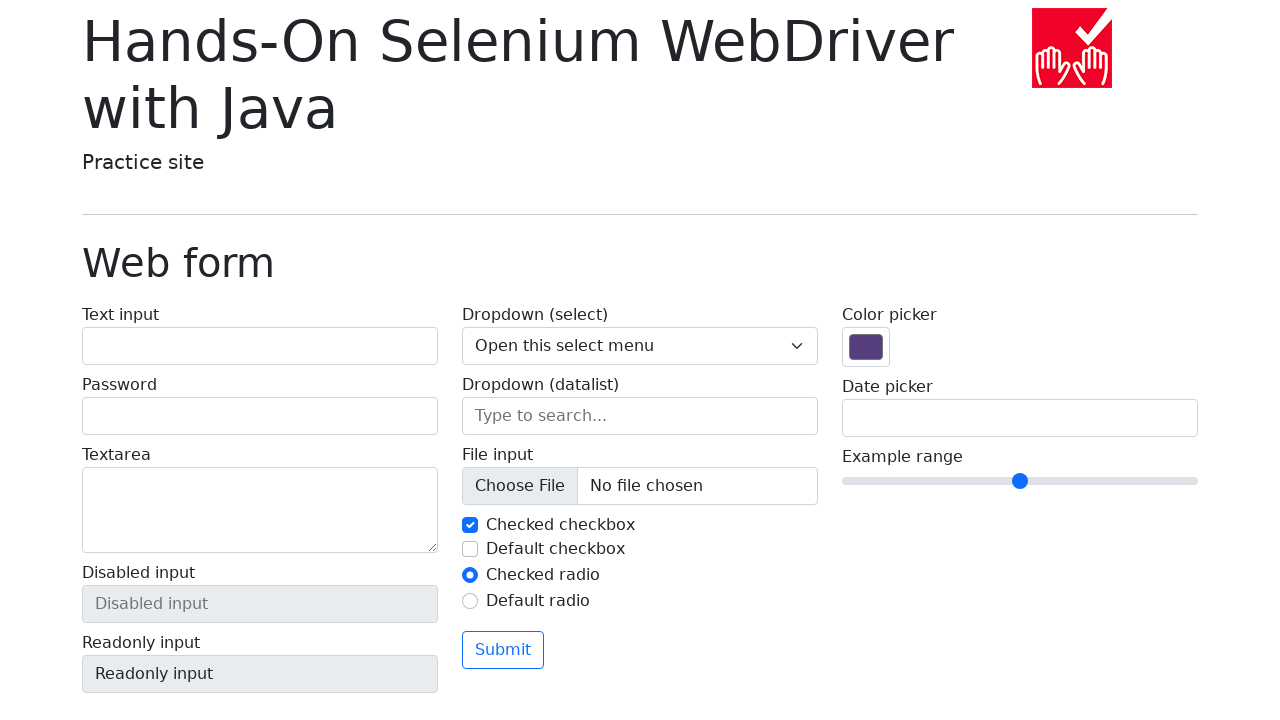

Verified that the first radio button is checked
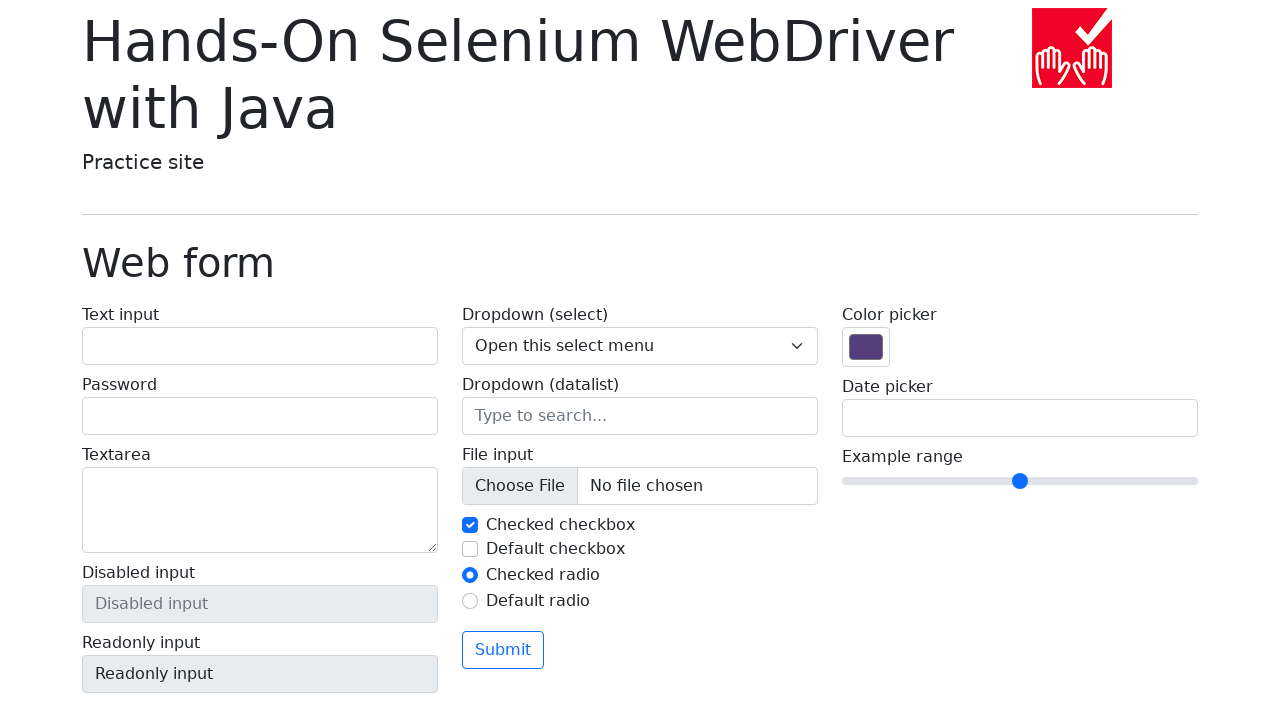

Verified that the second radio button is not checked
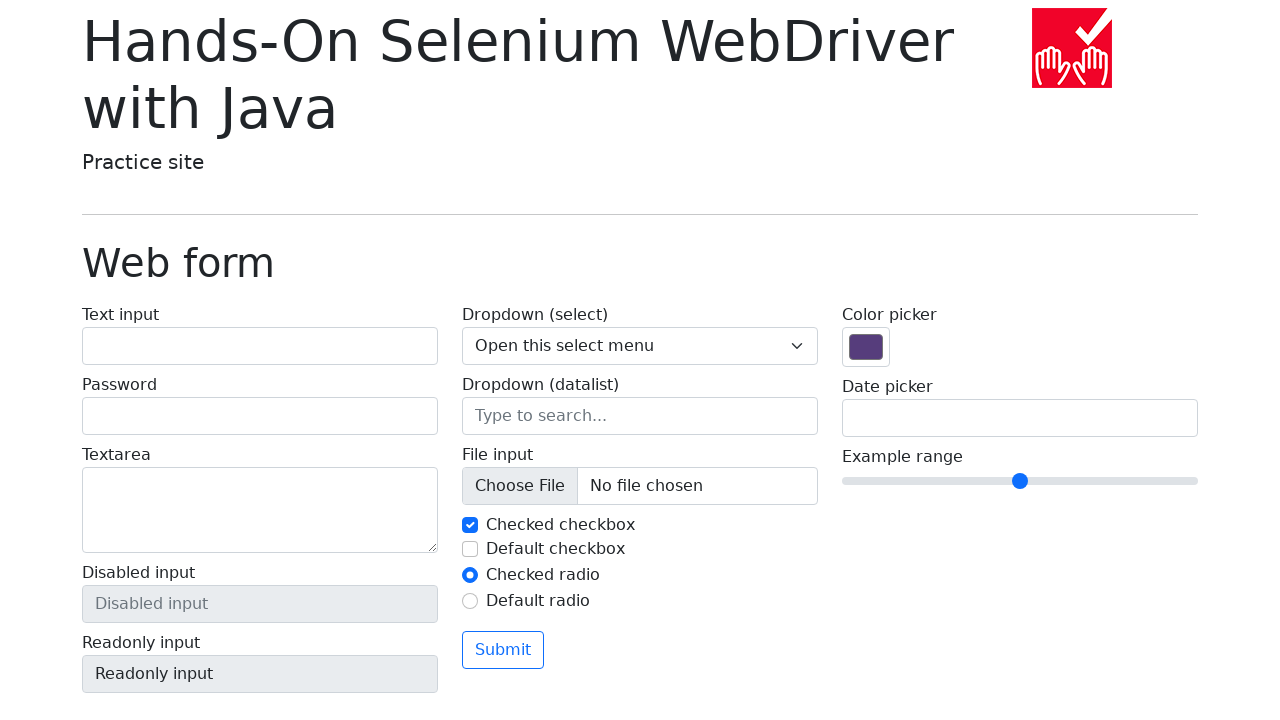

Clicked the second radio button to select it at (470, 601) on #my-radio-2
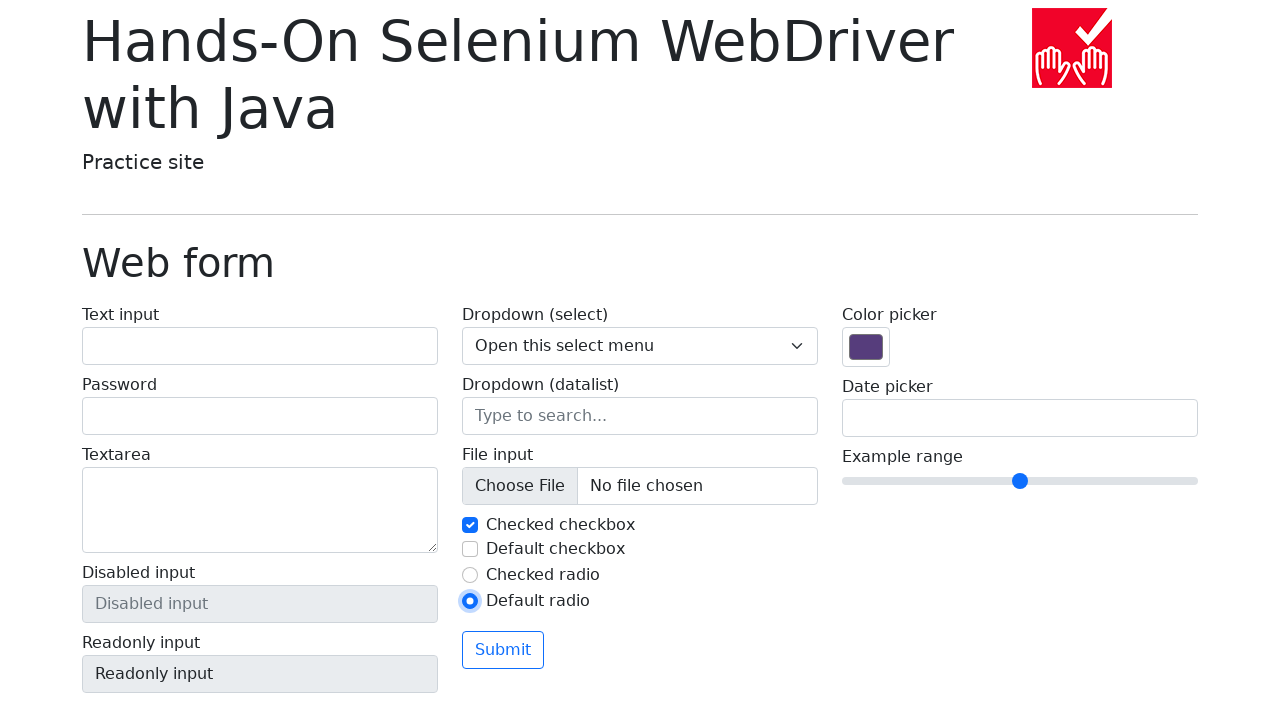

Verified that the first radio button is now unchecked
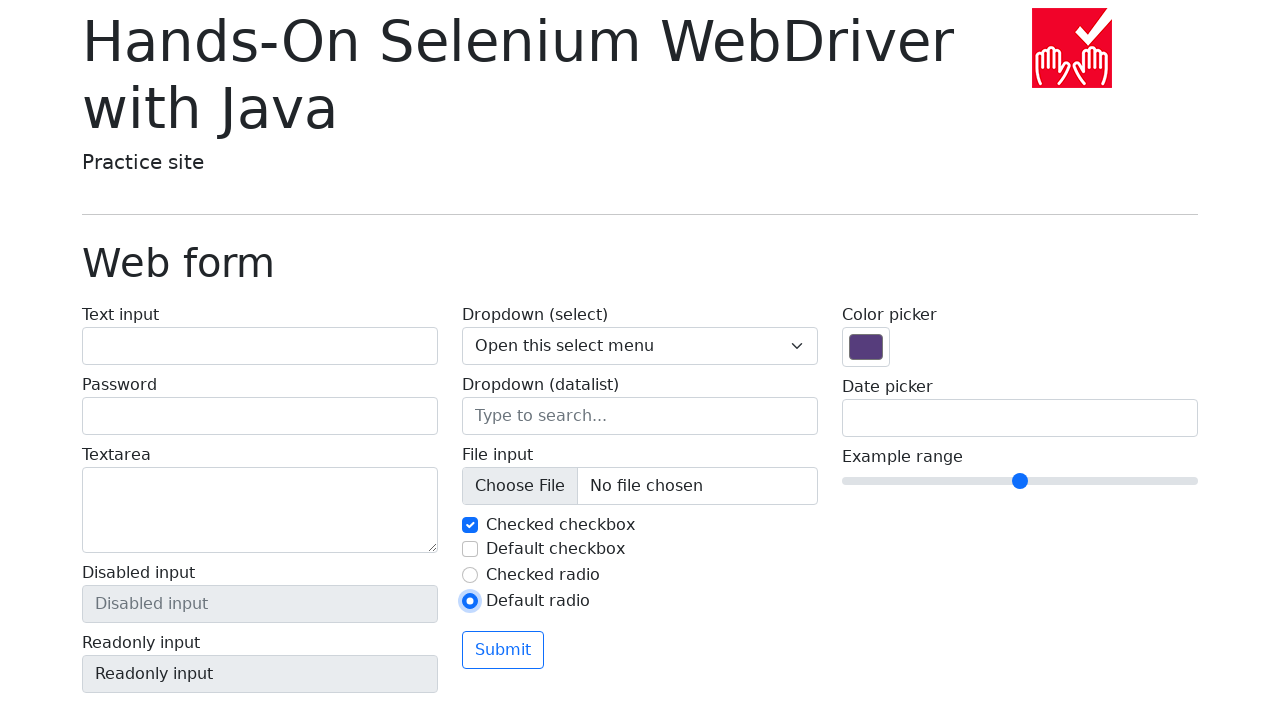

Verified that the second radio button is now checked
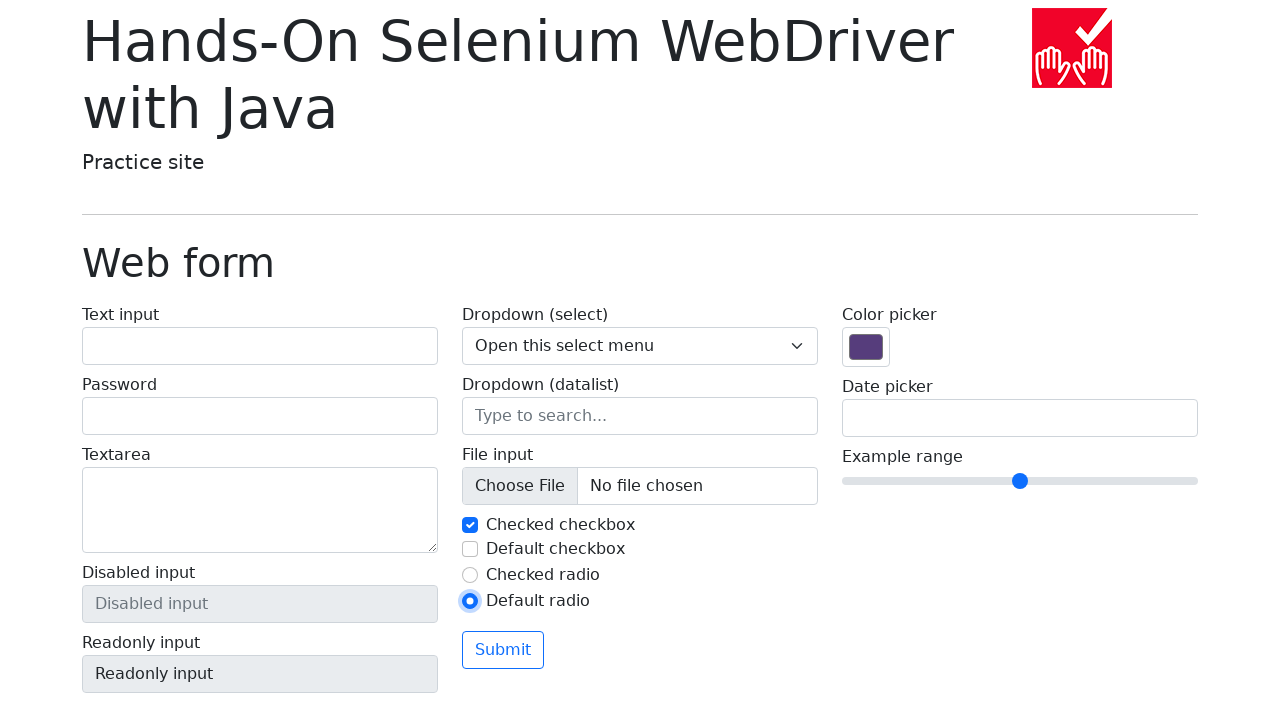

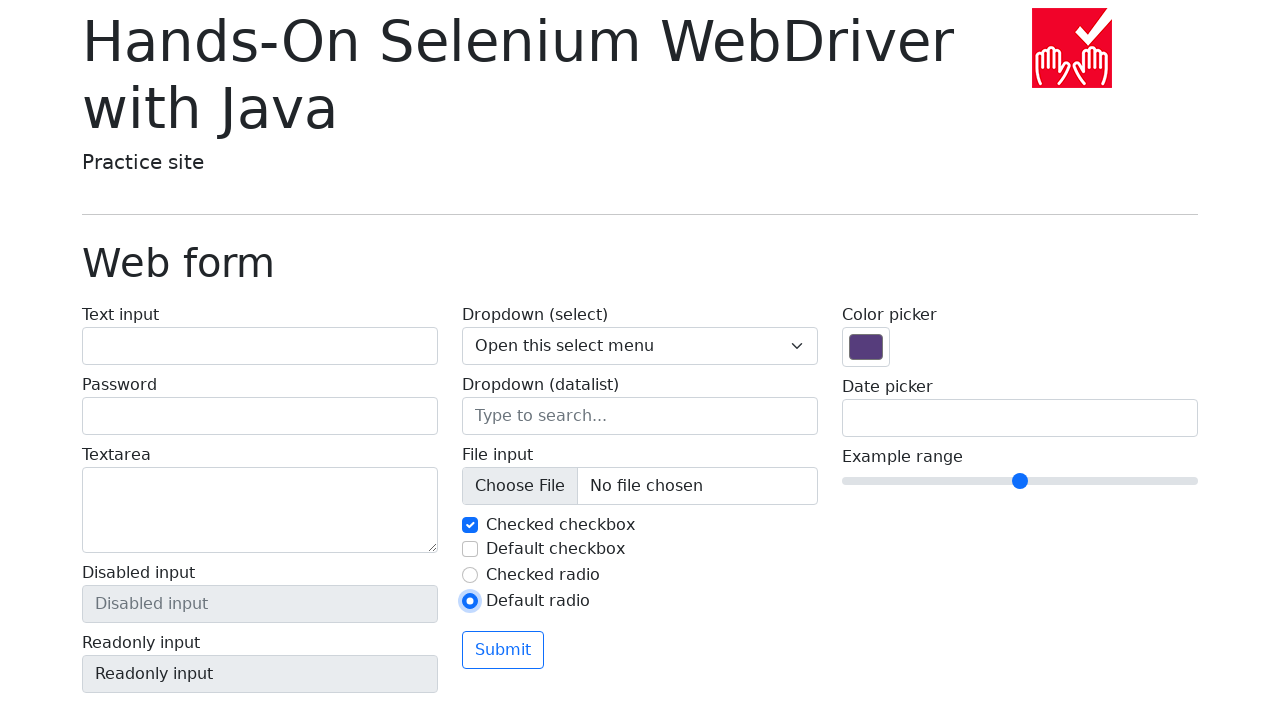